Tests right-click (context click) functionality on a button element on the DemoQA buttons page

Starting URL: https://demoqa.com/buttons

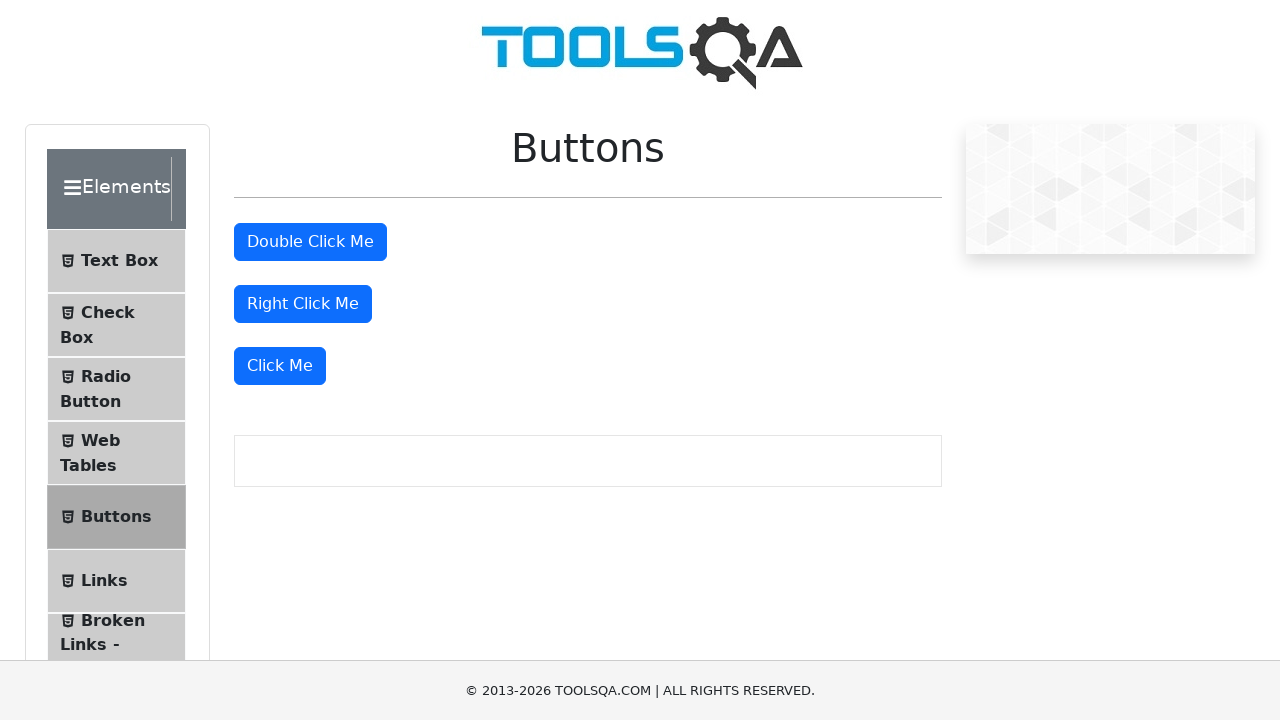

Located the right-click button element on DemoQA buttons page
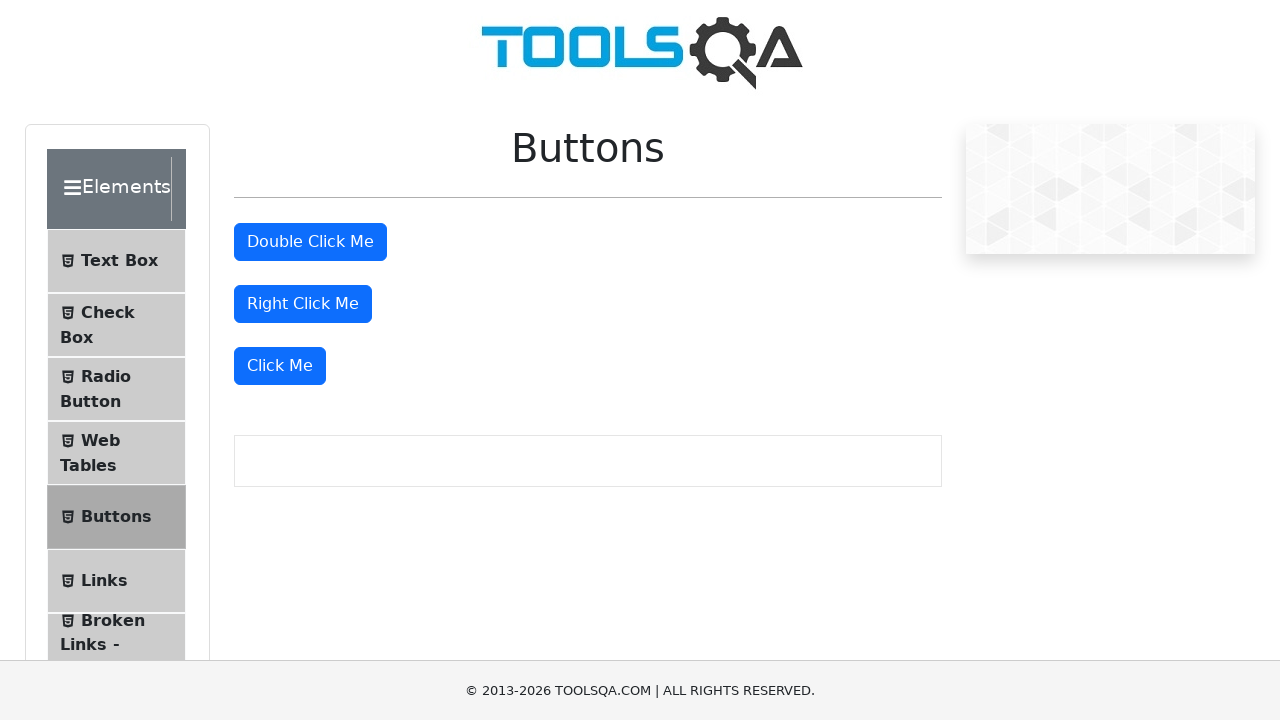

Performed right-click (context click) on the button at (303, 304) on #rightClickBtn
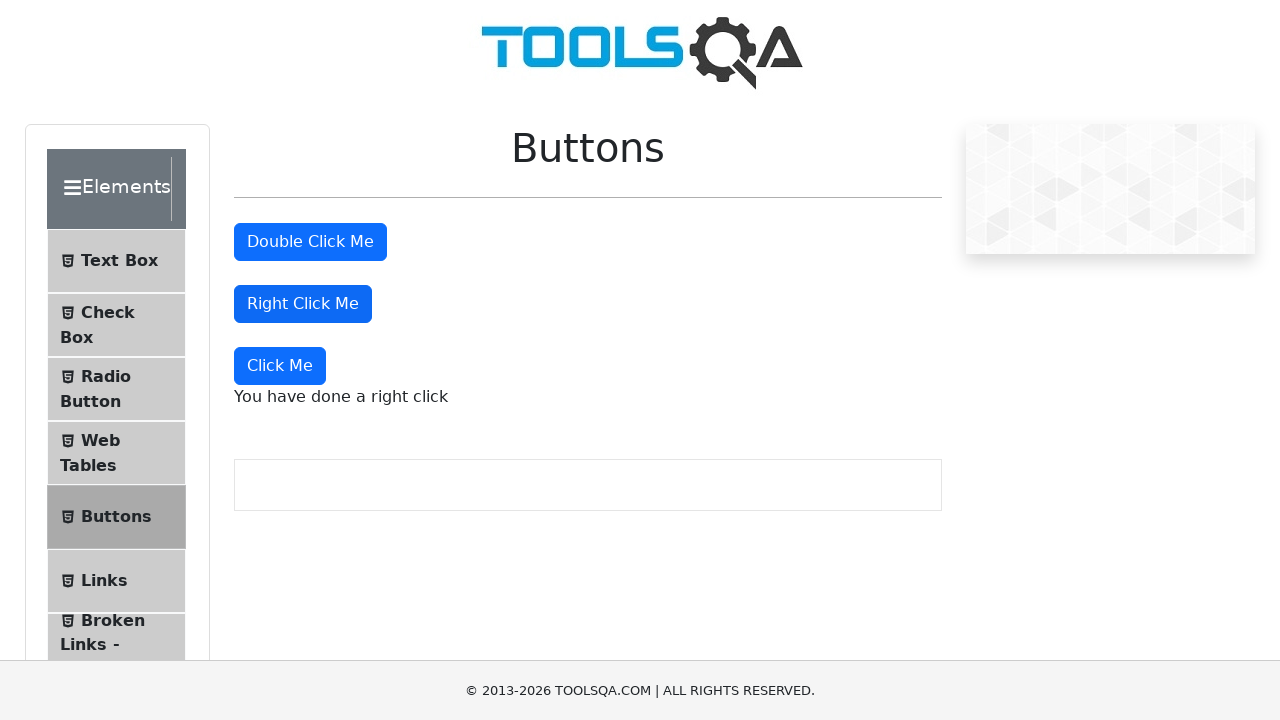

Context click message appeared, verifying right-click was registered
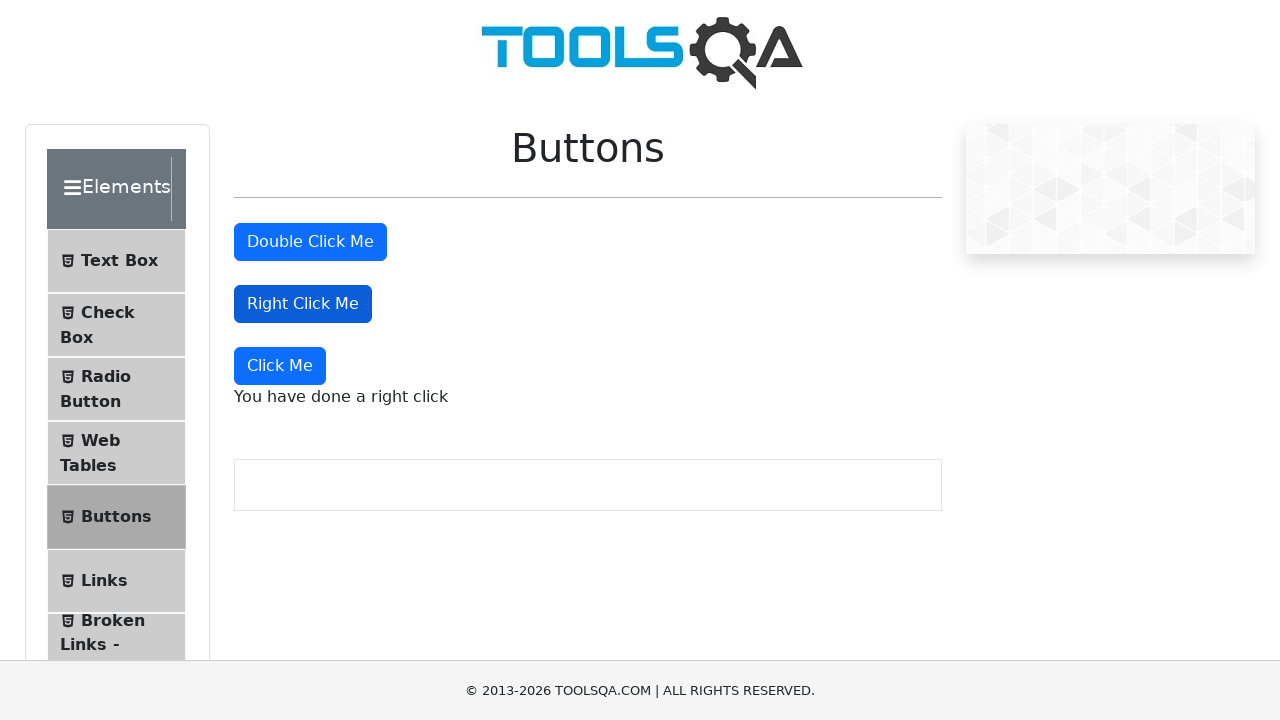

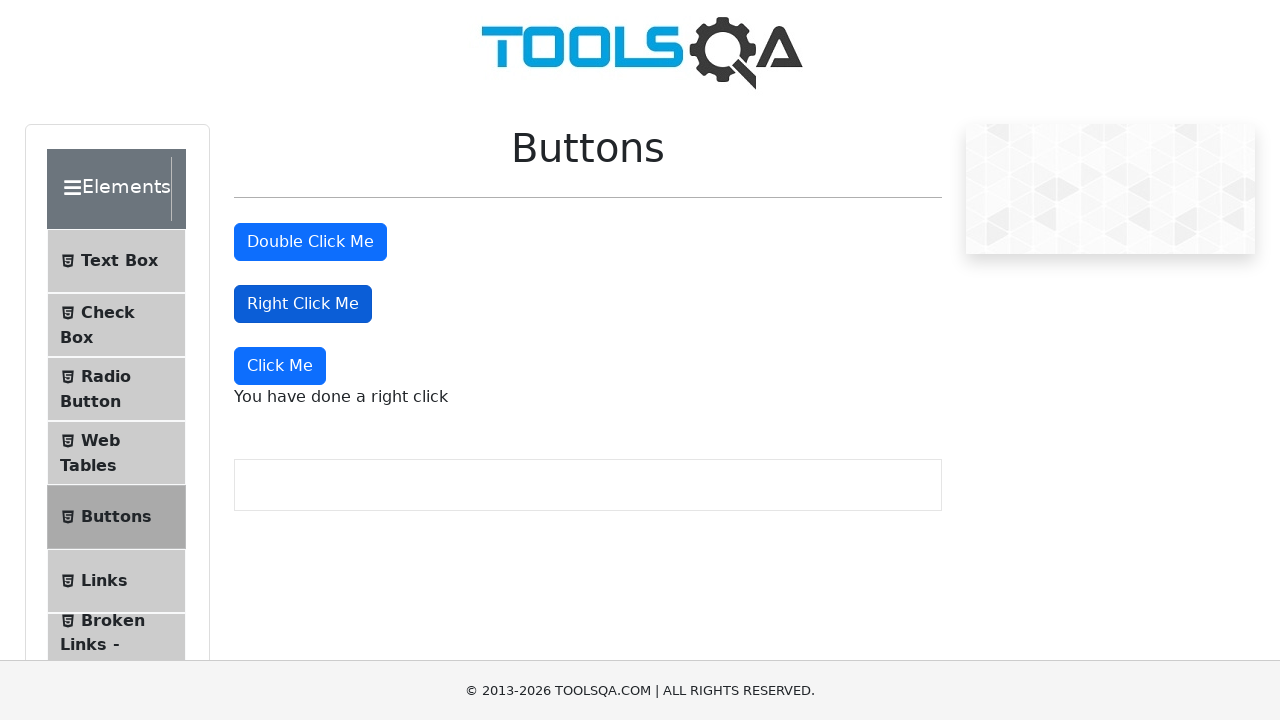